Tests a picnic event registration form by filling in name, email, phone number, selecting number of adults from a dropdown, submitting the form, and accepting the confirmation alert.

Starting URL: https://develop.d2thmk3us0b2mb.amplifyapp.com

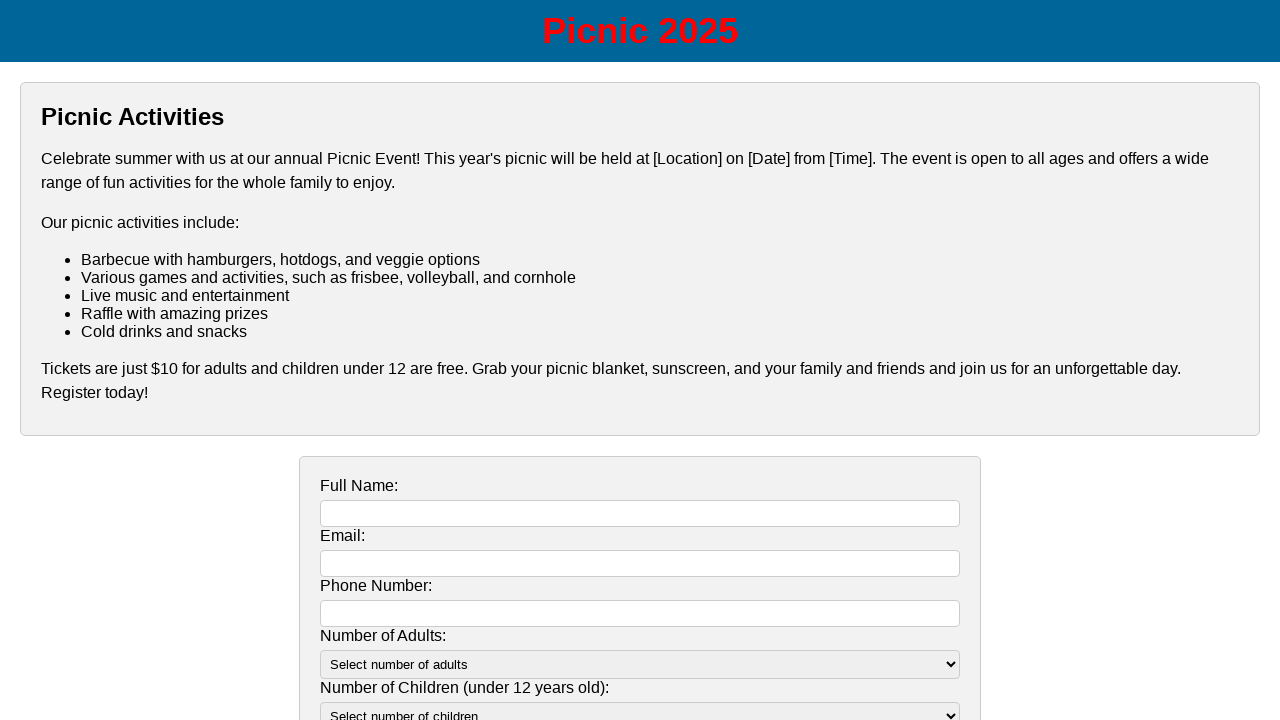

Filled name field with 'John Smith' on #name
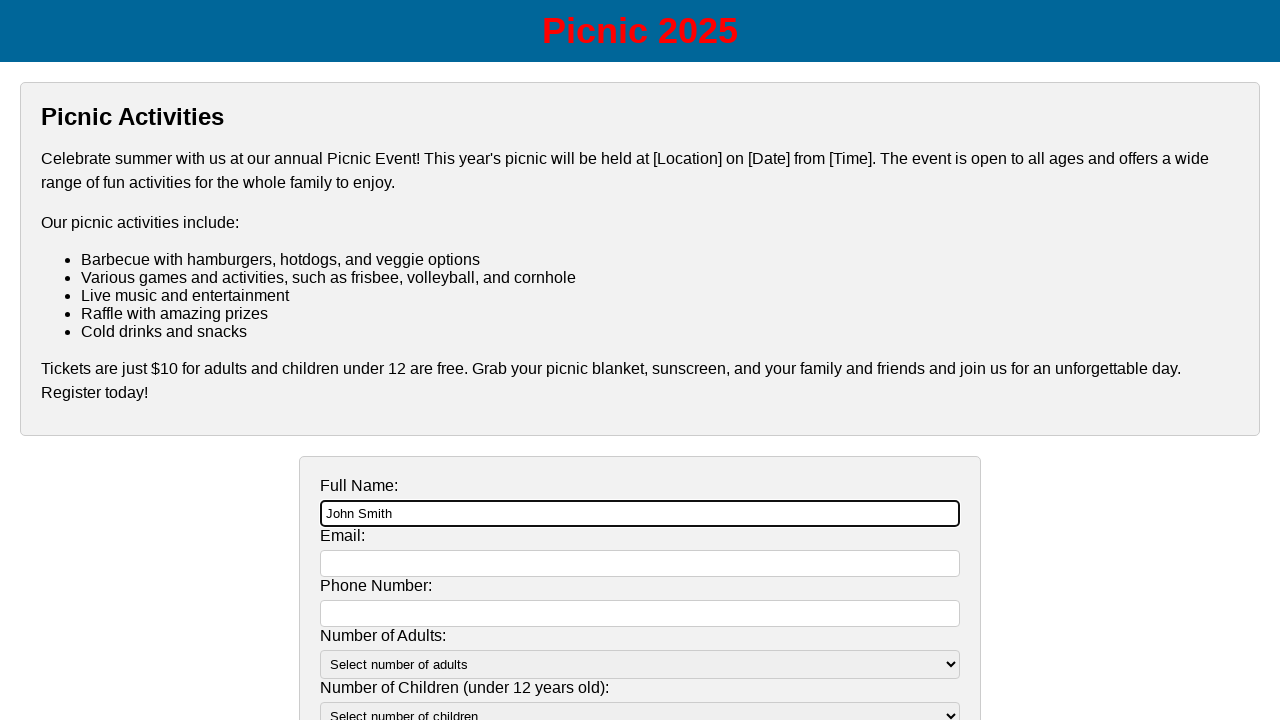

Filled email field with 'johnsmith84@example.com' on #email
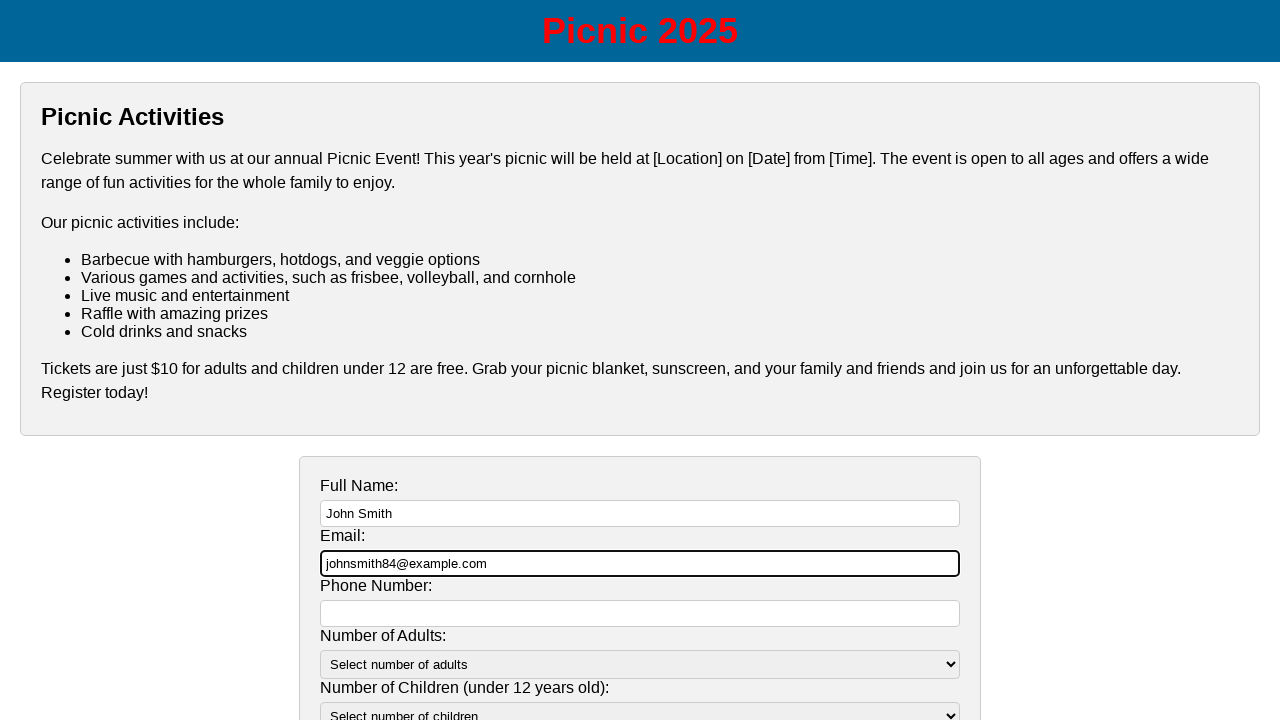

Filled phone number field with '555-123-4567' on #phone
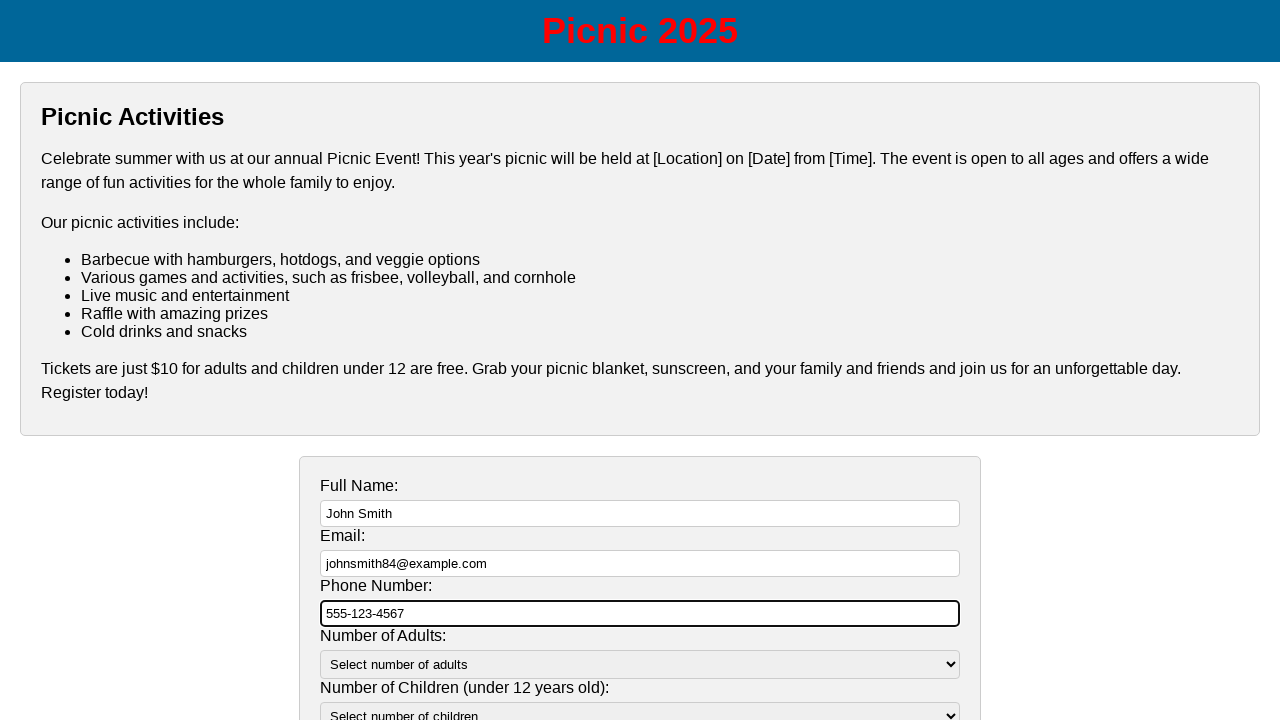

Selected number of adults from dropdown (index 2) on #adults
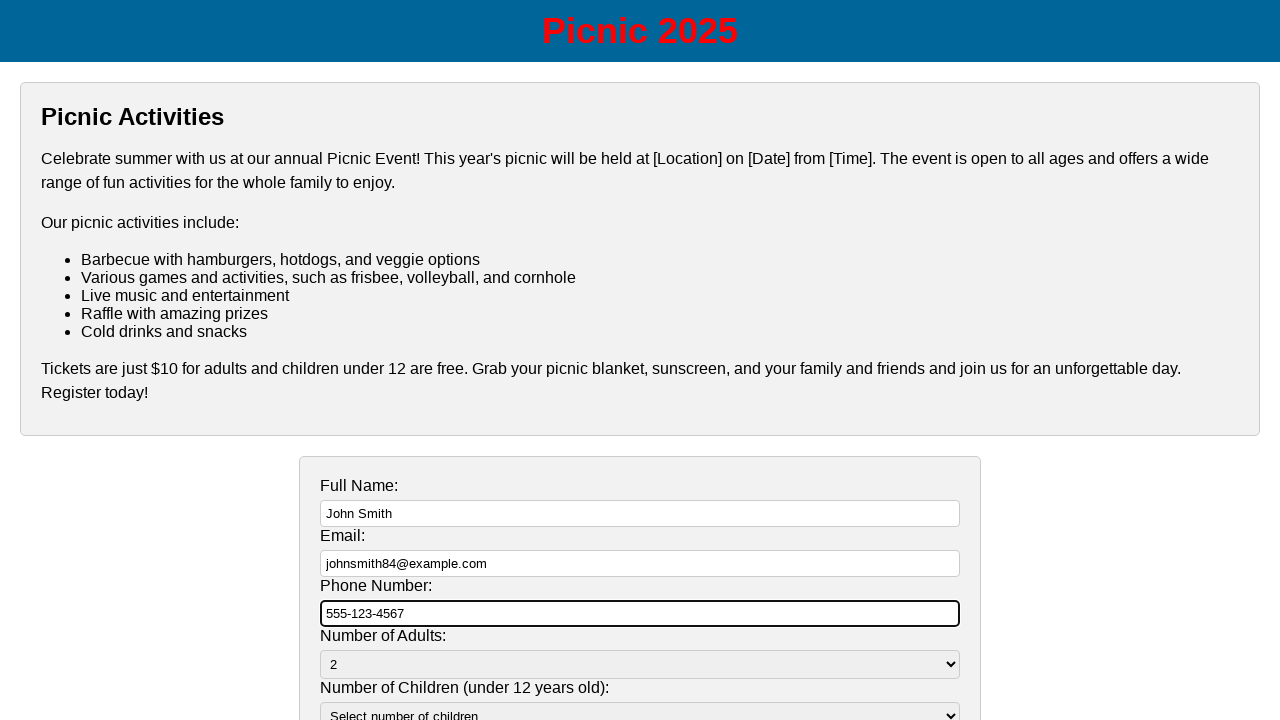

Clicked submit button on registration form at (360, 540) on xpath=//*[@id='registration-form']/input[4]
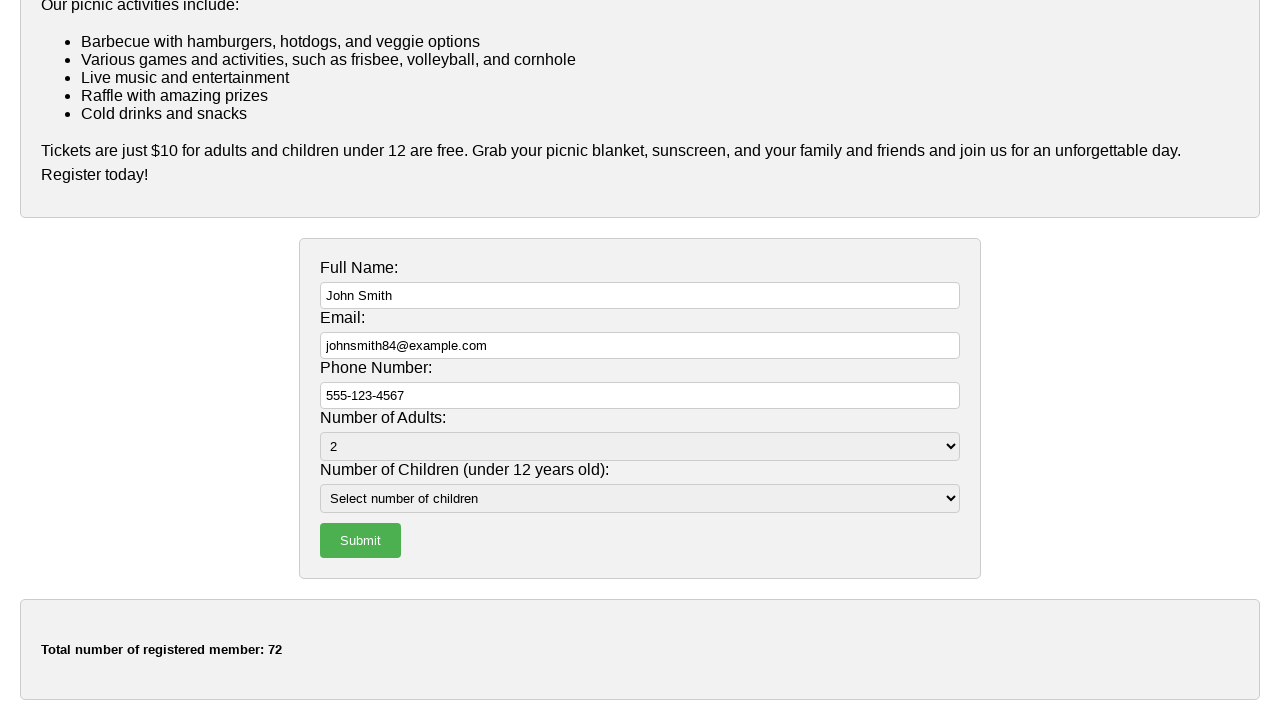

Accepted confirmation alert dialog
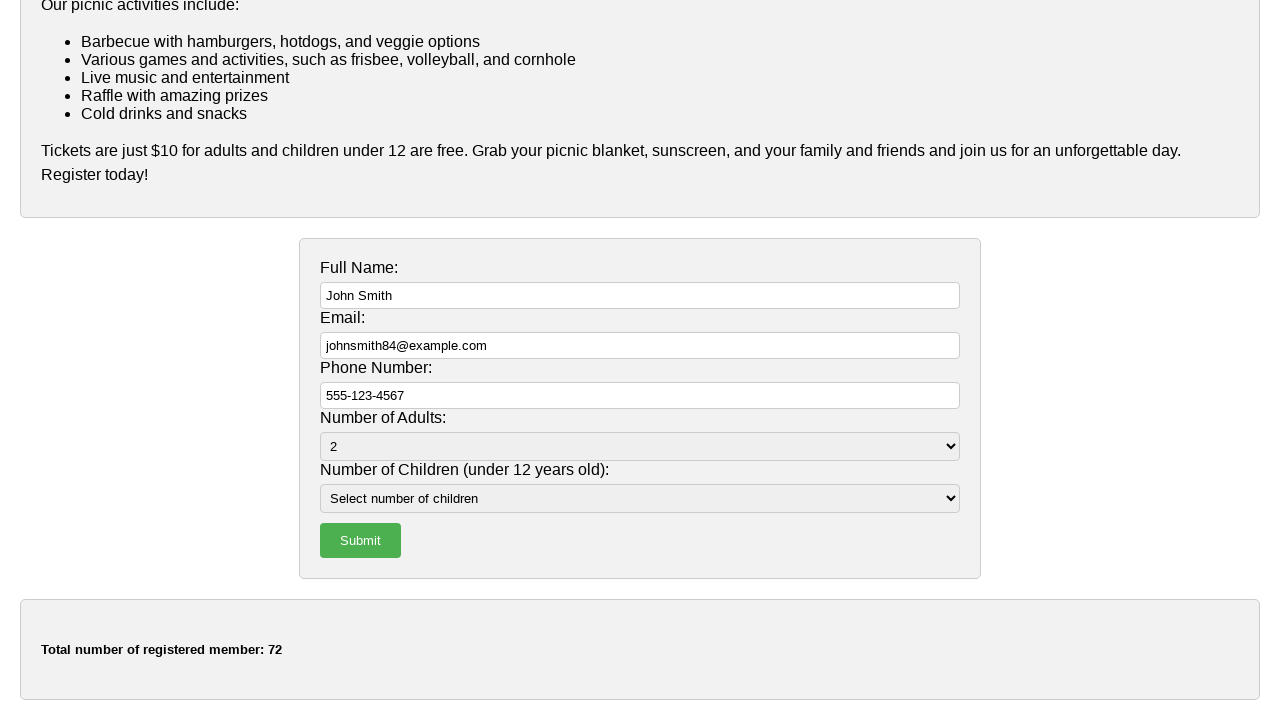

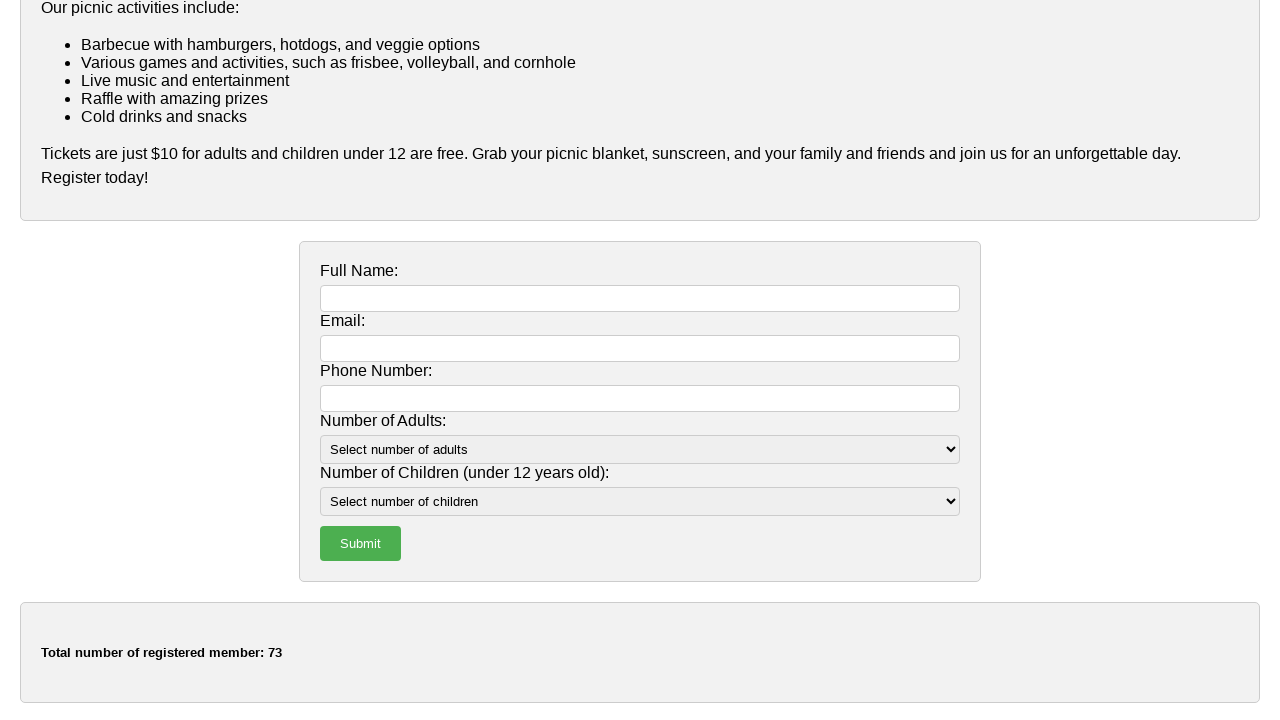